Tests drag and drop functionality by dragging a "Drag me" element onto a "Drop here" target area and verifying that the text changes to "Dropped!" after the drop action.

Starting URL: https://demoqa.com/droppable

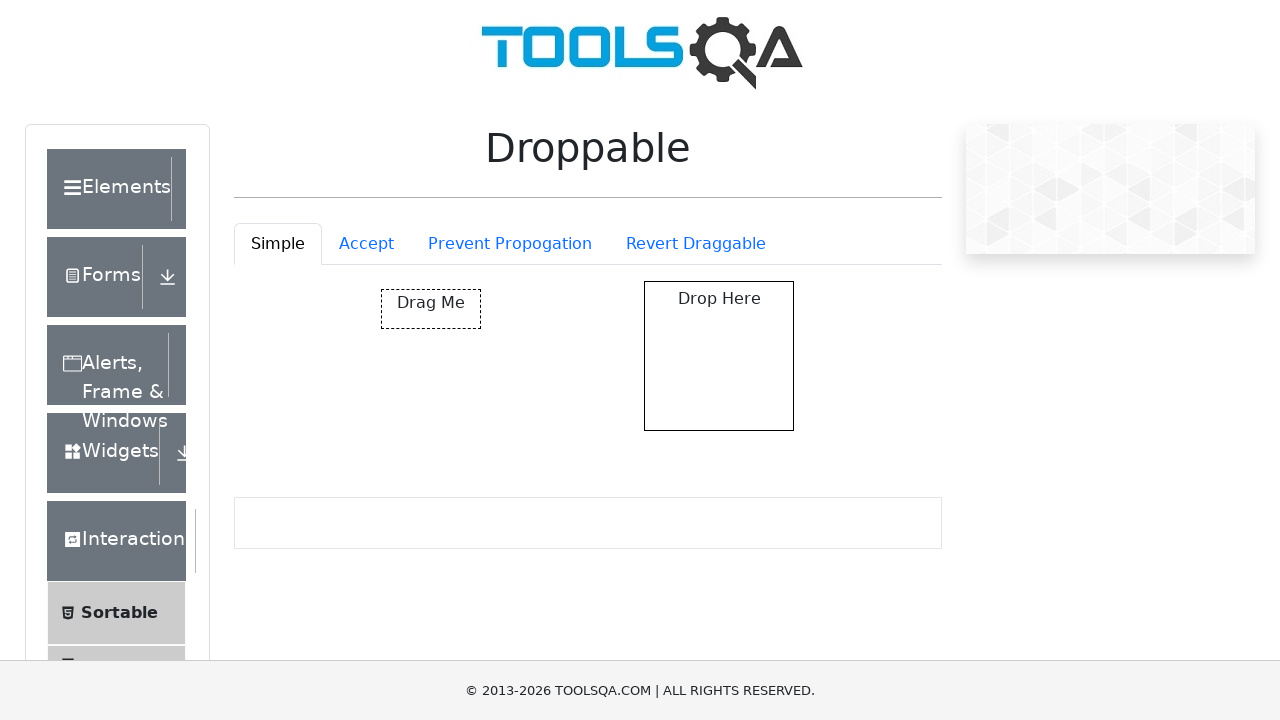

Navigated to droppable demo page
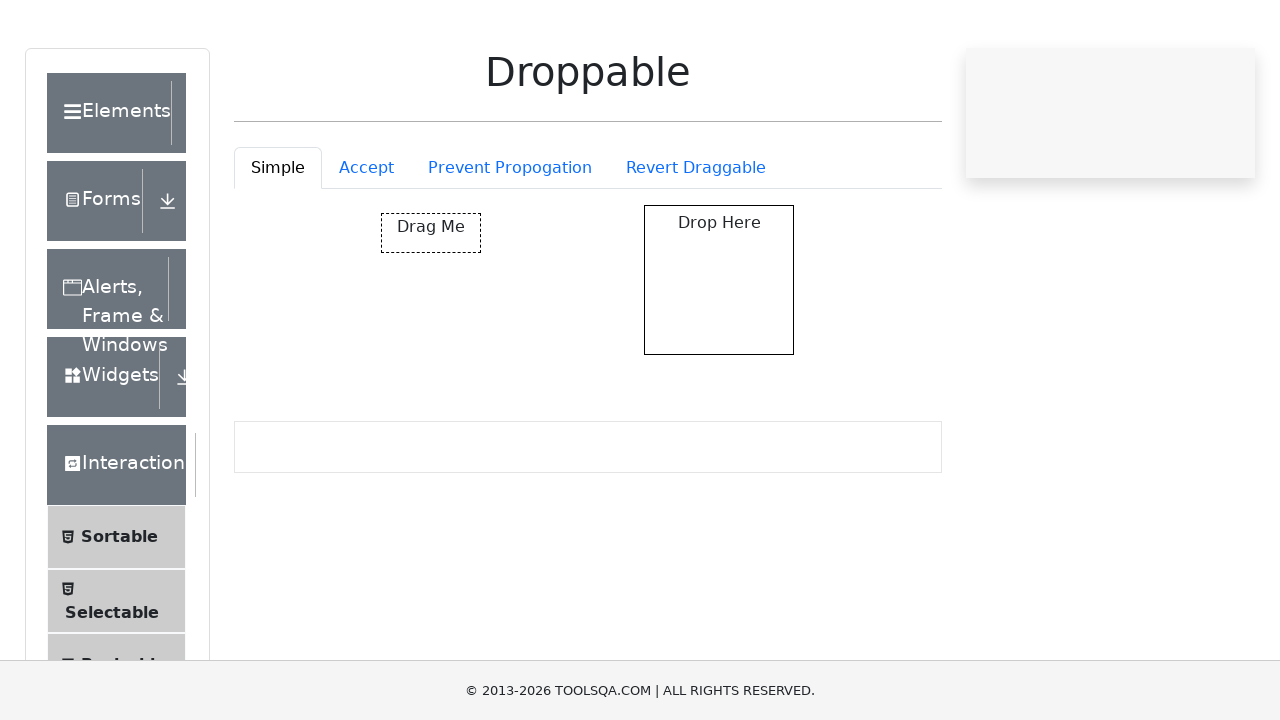

Located draggable element
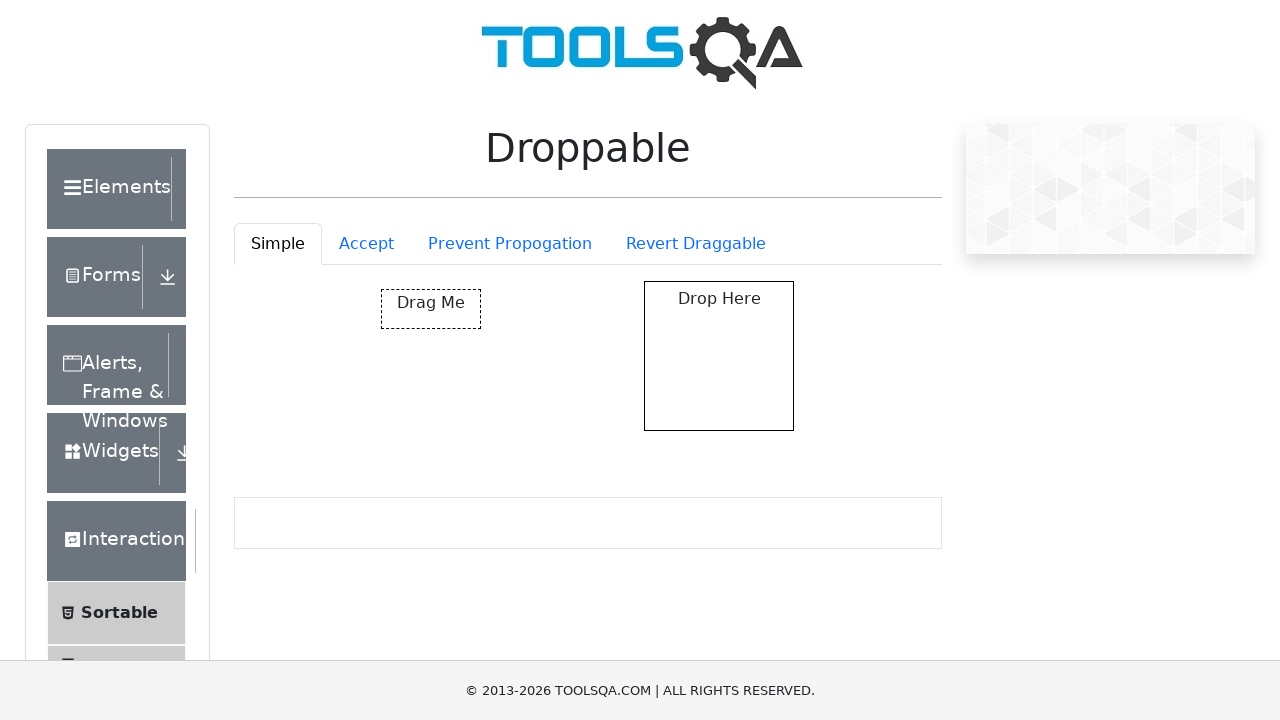

Located drop target area
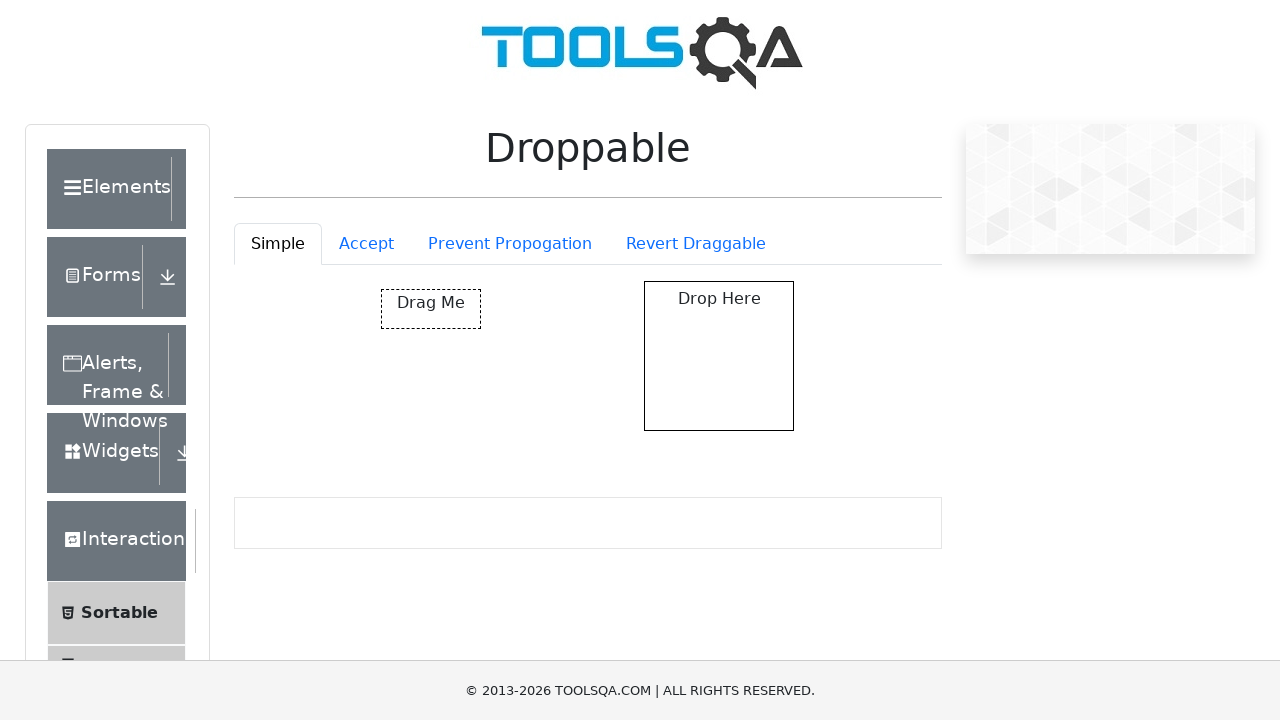

Dragged 'Drag me' element onto drop target at (719, 356)
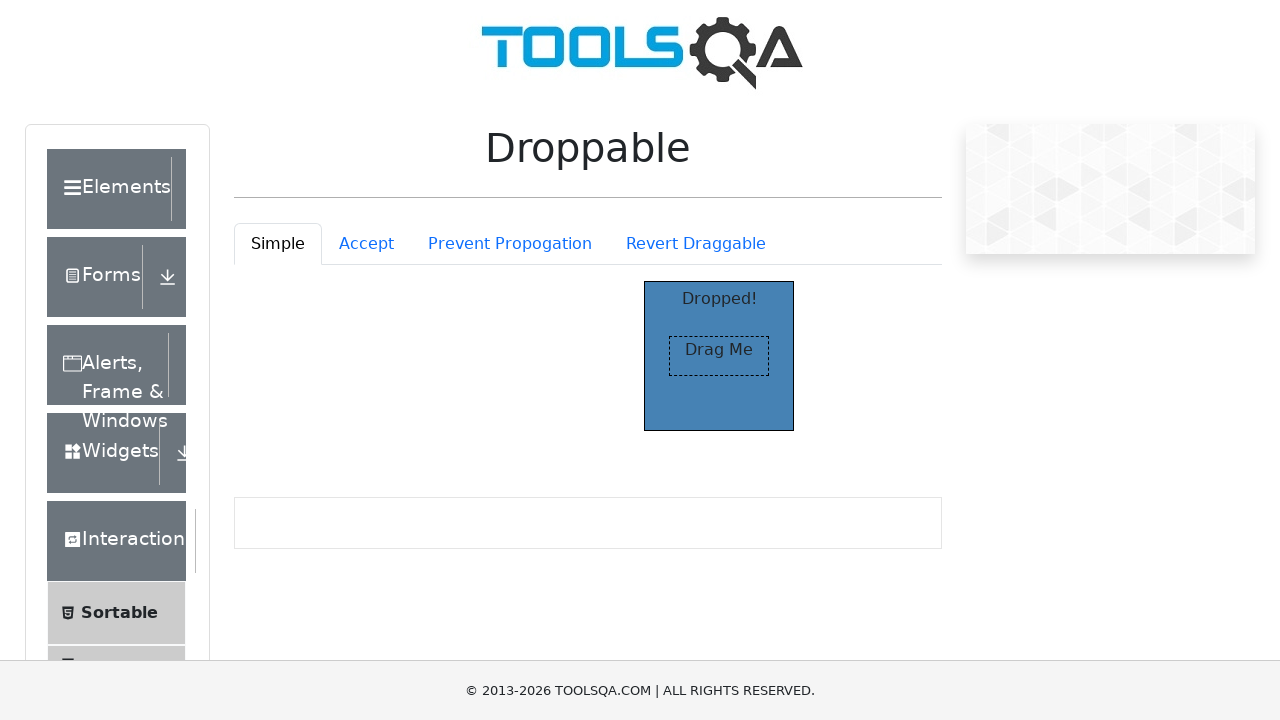

Verified 'Dropped!' text appeared on target
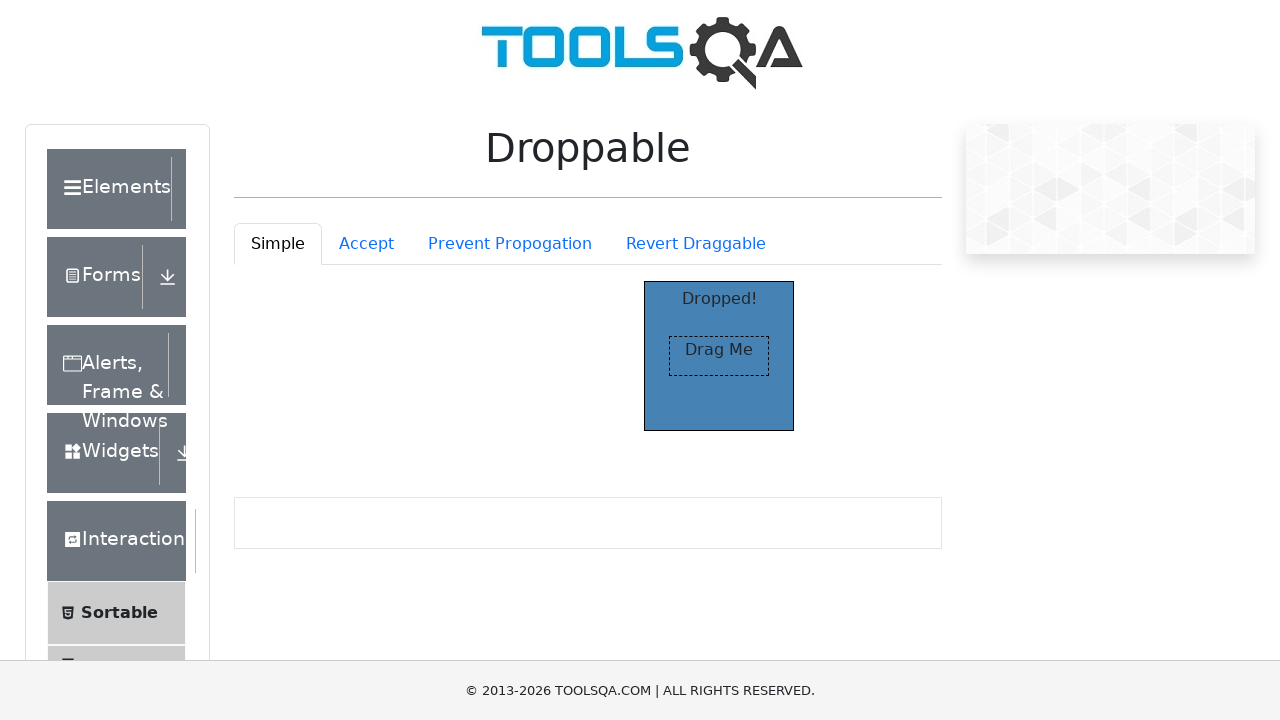

Assertion passed: drop target text is 'Dropped!'
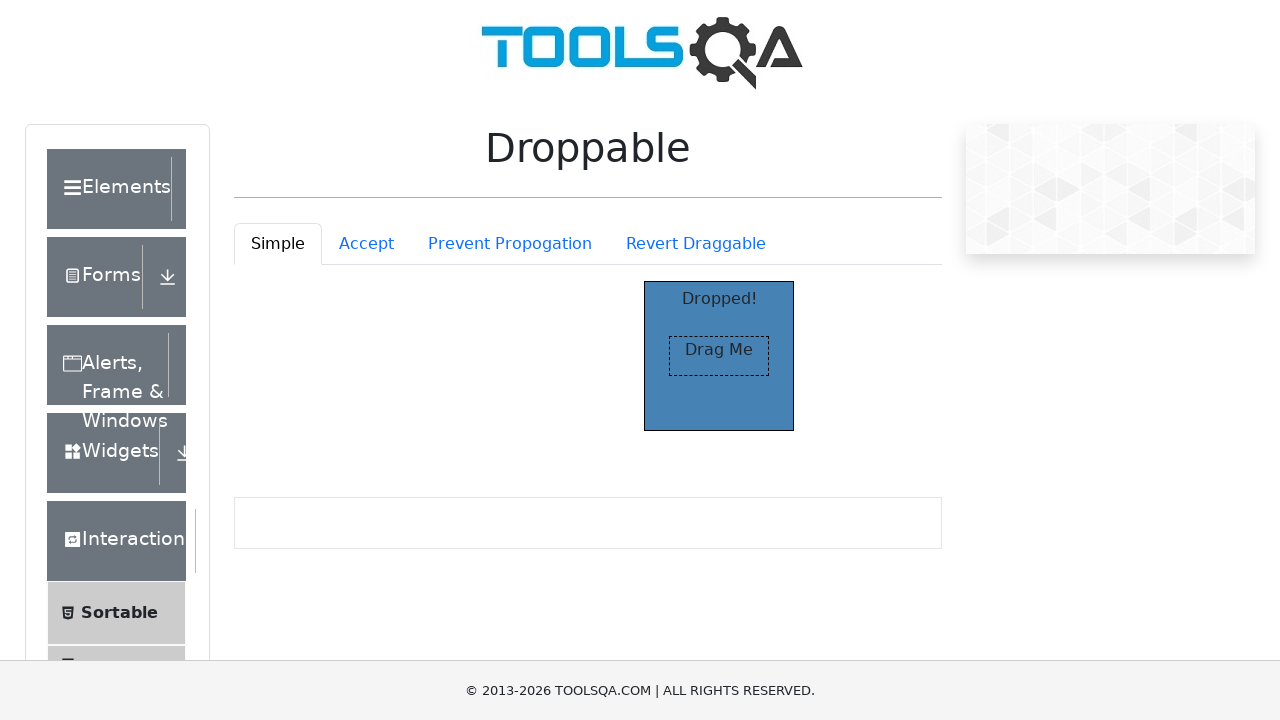

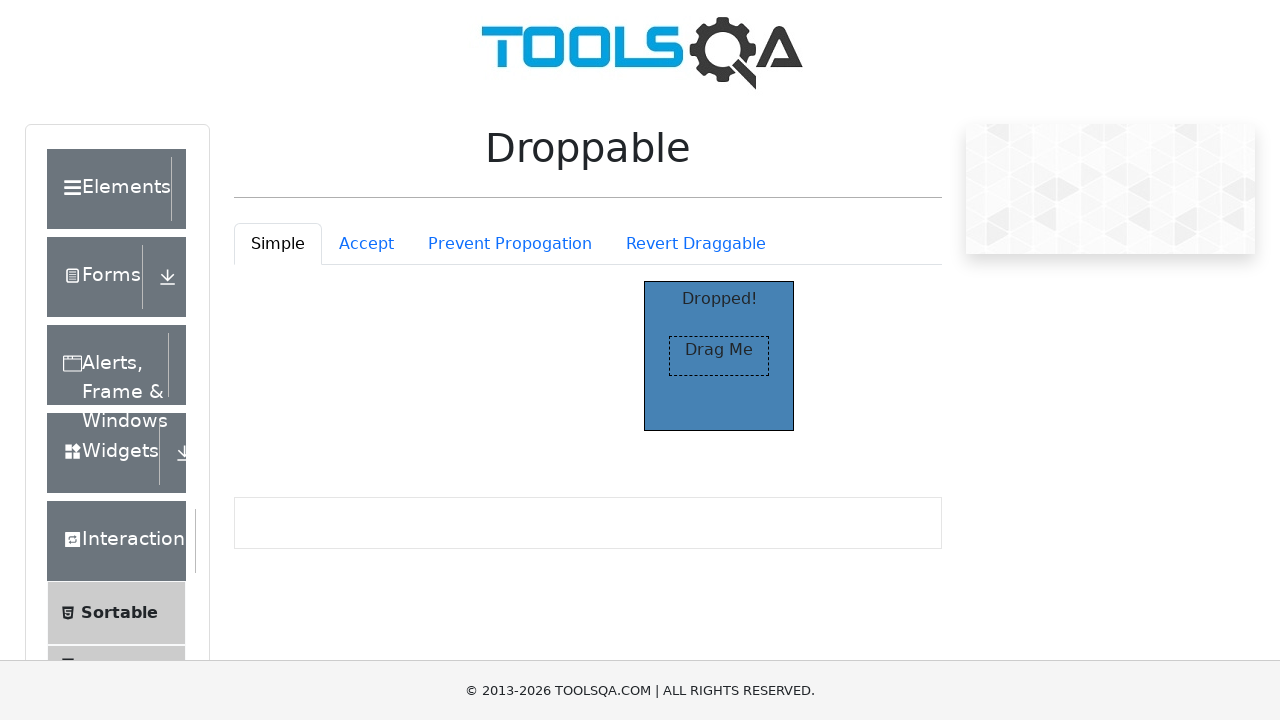